Tests closing worksheet menu by pressing Ctrl+P keyboard shortcut

Starting URL: https://elan-language.github.io/LanguageAndIDE/

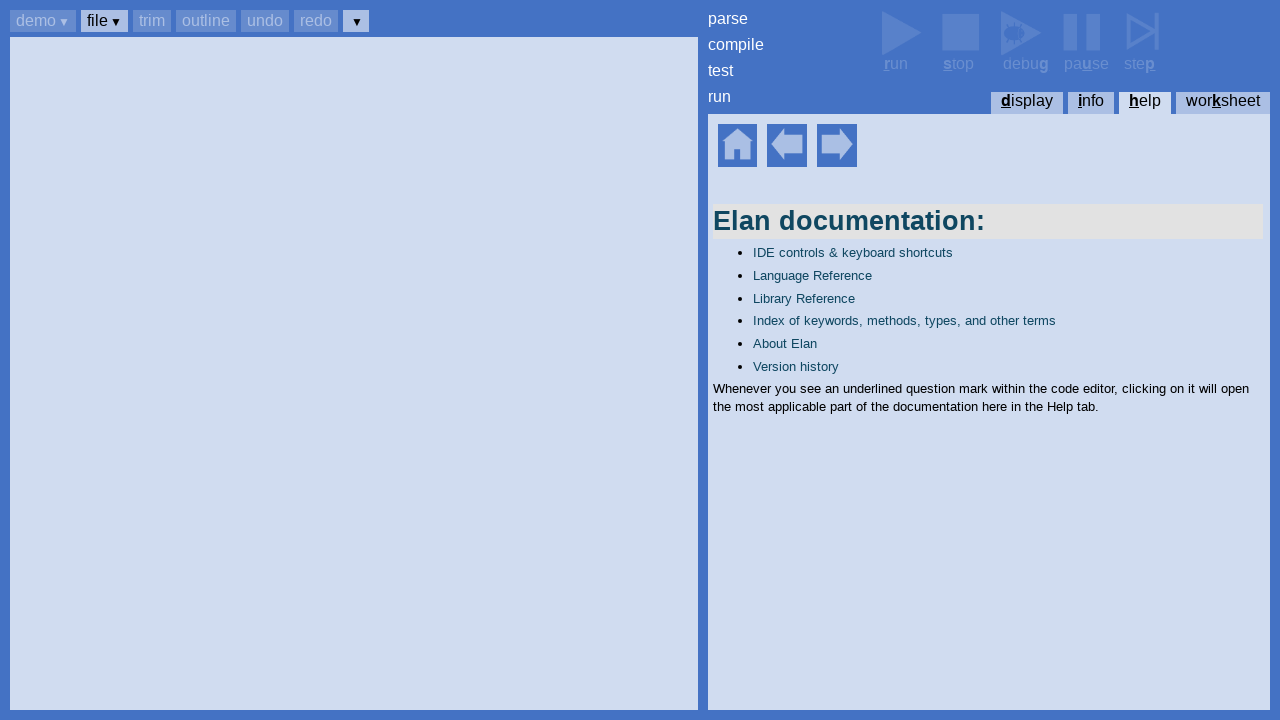

Set up dialog handler to auto-accept any dialogs
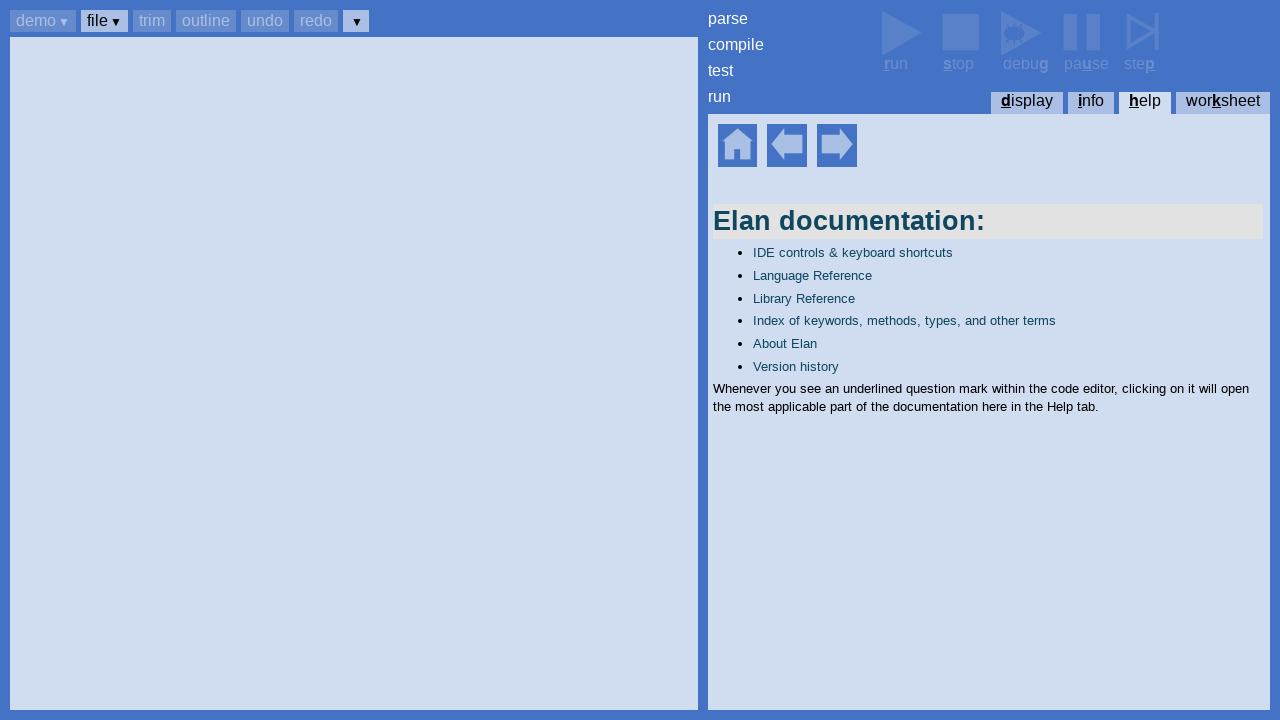

Help home element became visible
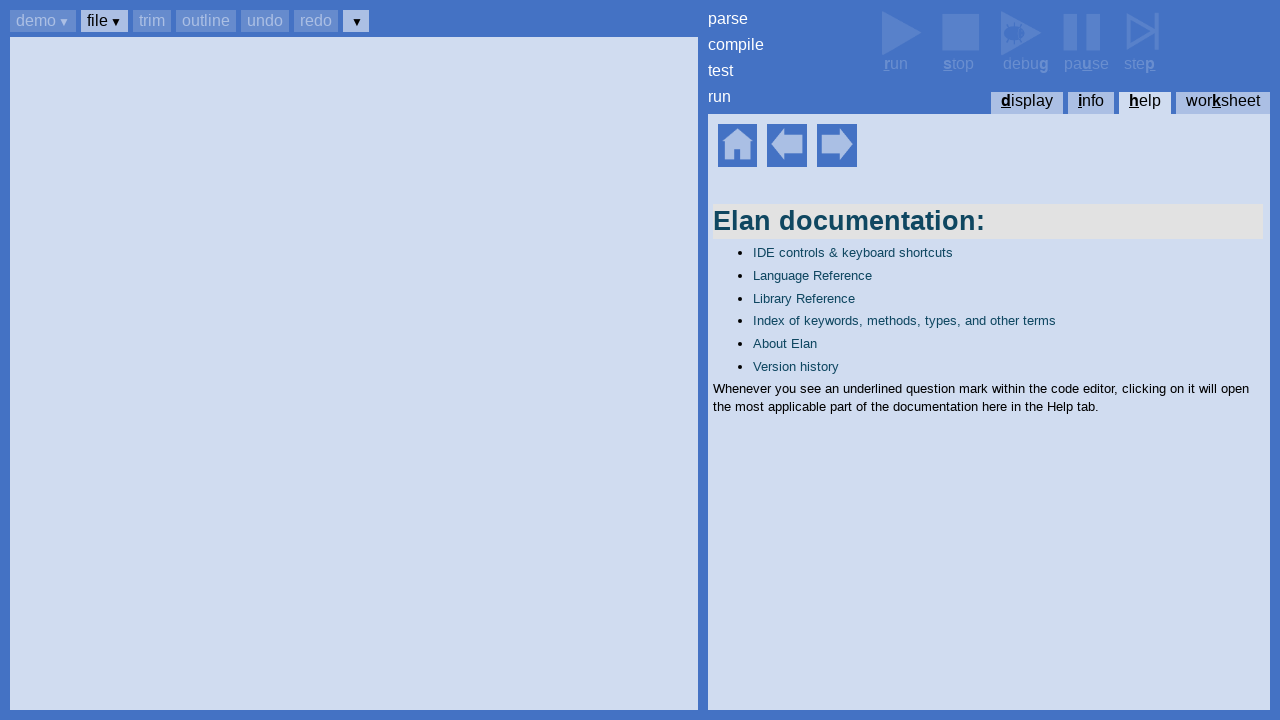

Pressed Ctrl+K to open worksheets menu
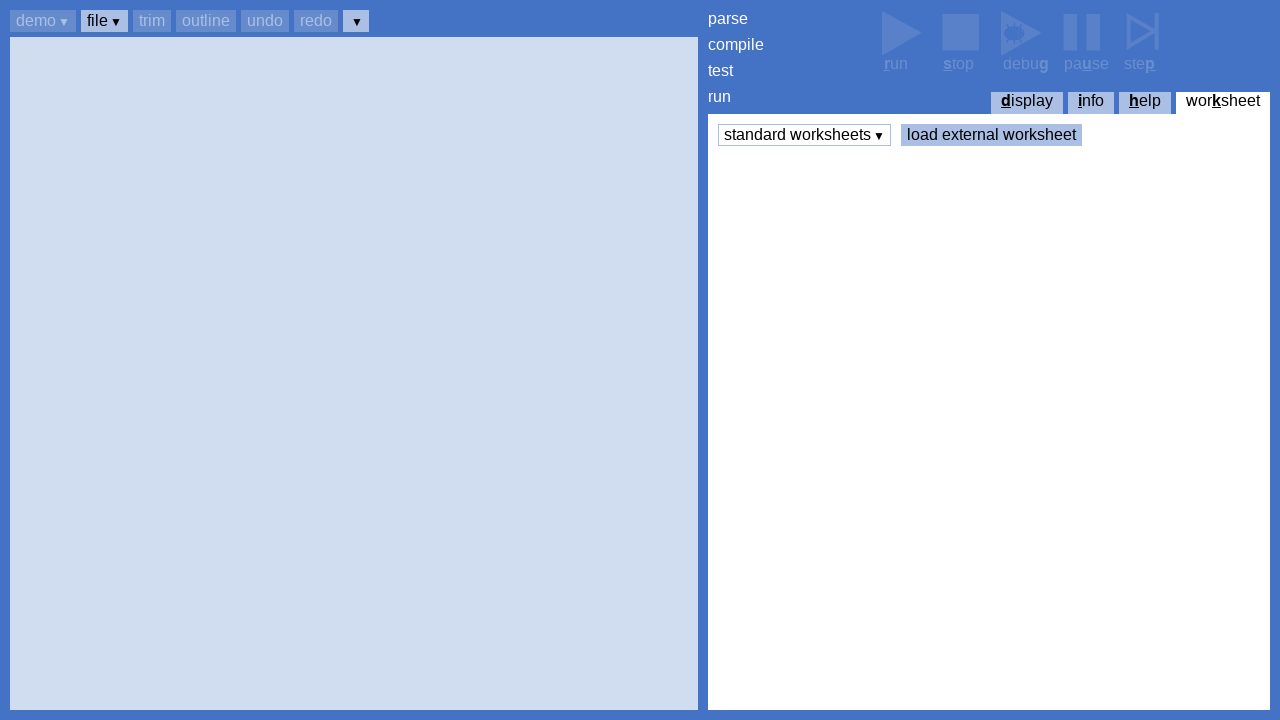

Pressed Enter to open standard worksheets
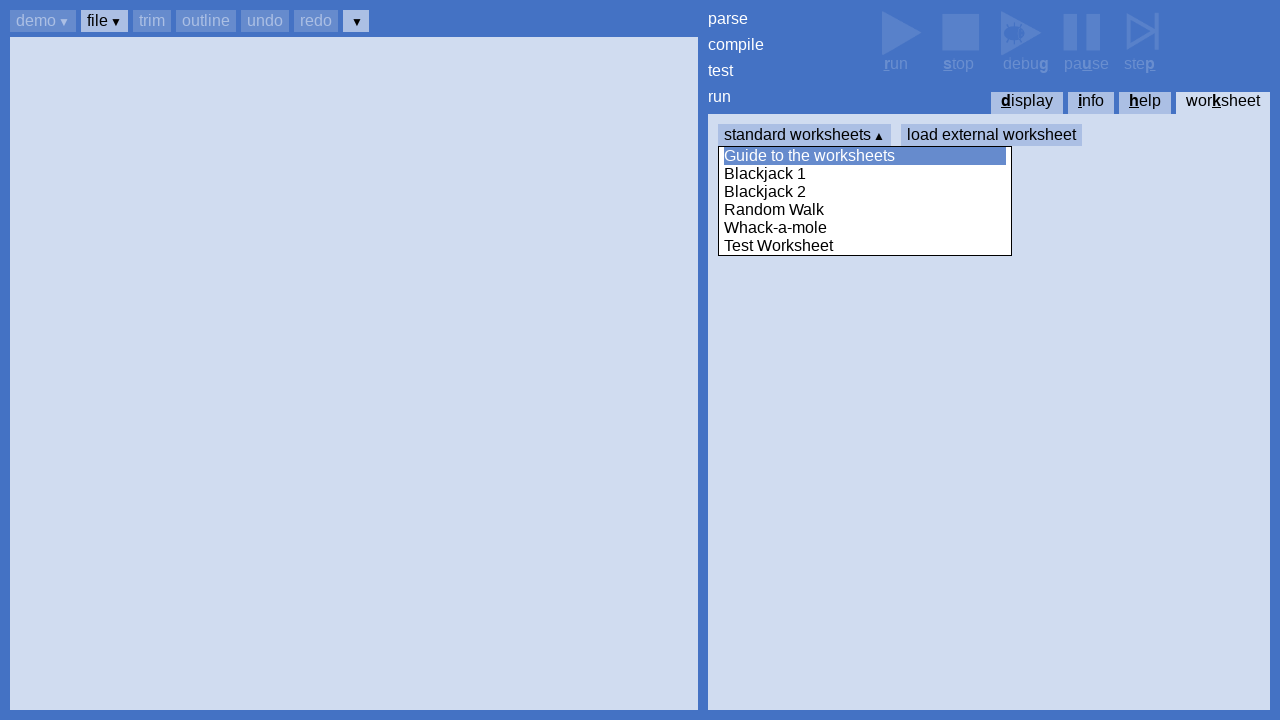

Worksheet menu opened with 'Guide to the worksheets' visible
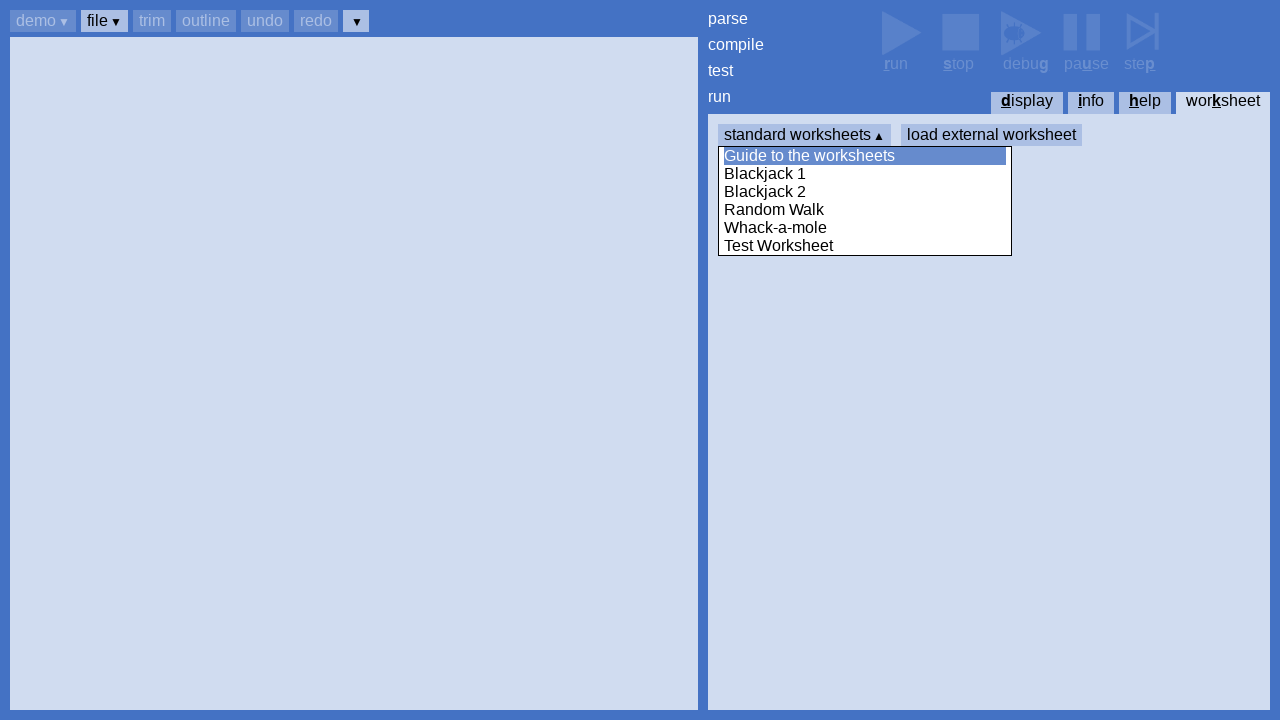

Pressed Ctrl+P to close worksheet menu
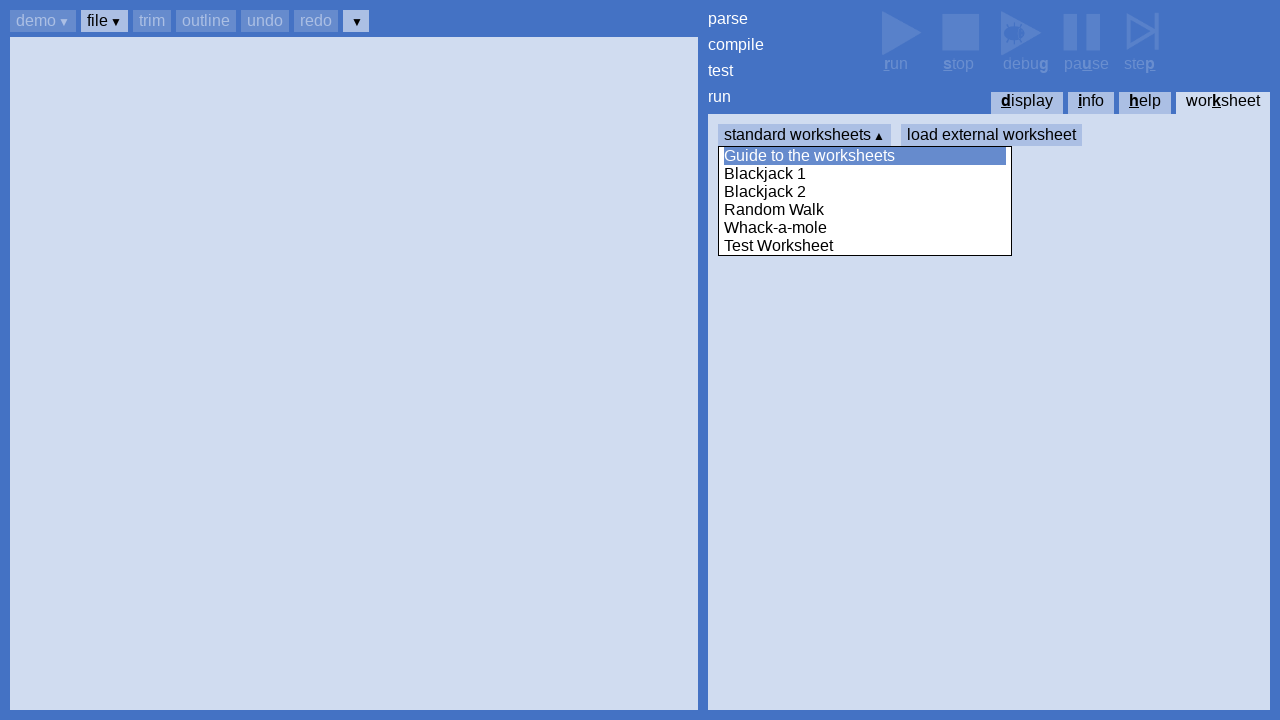

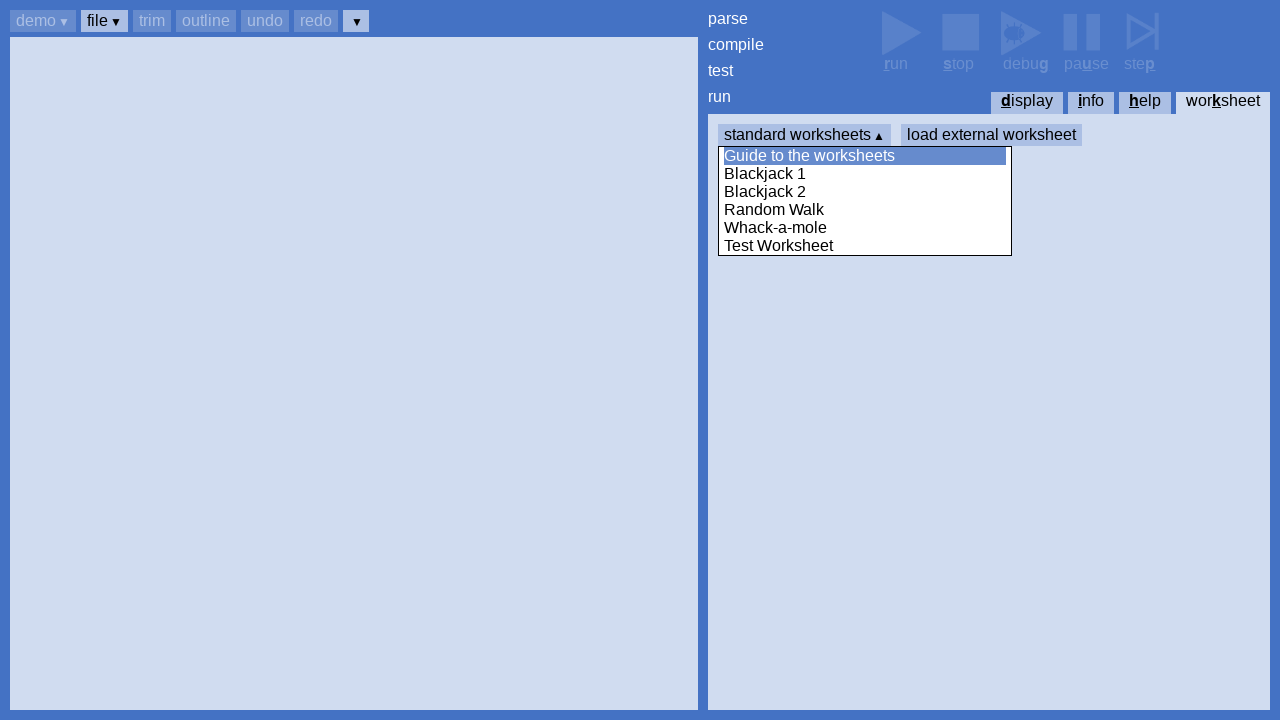